Tests jQuery UI button components by navigating to the Icons category and clicking various button types (text-only, icon-only, icon on bottom) within demo iframes.

Starting URL: https://jqueryui.com/button/#default

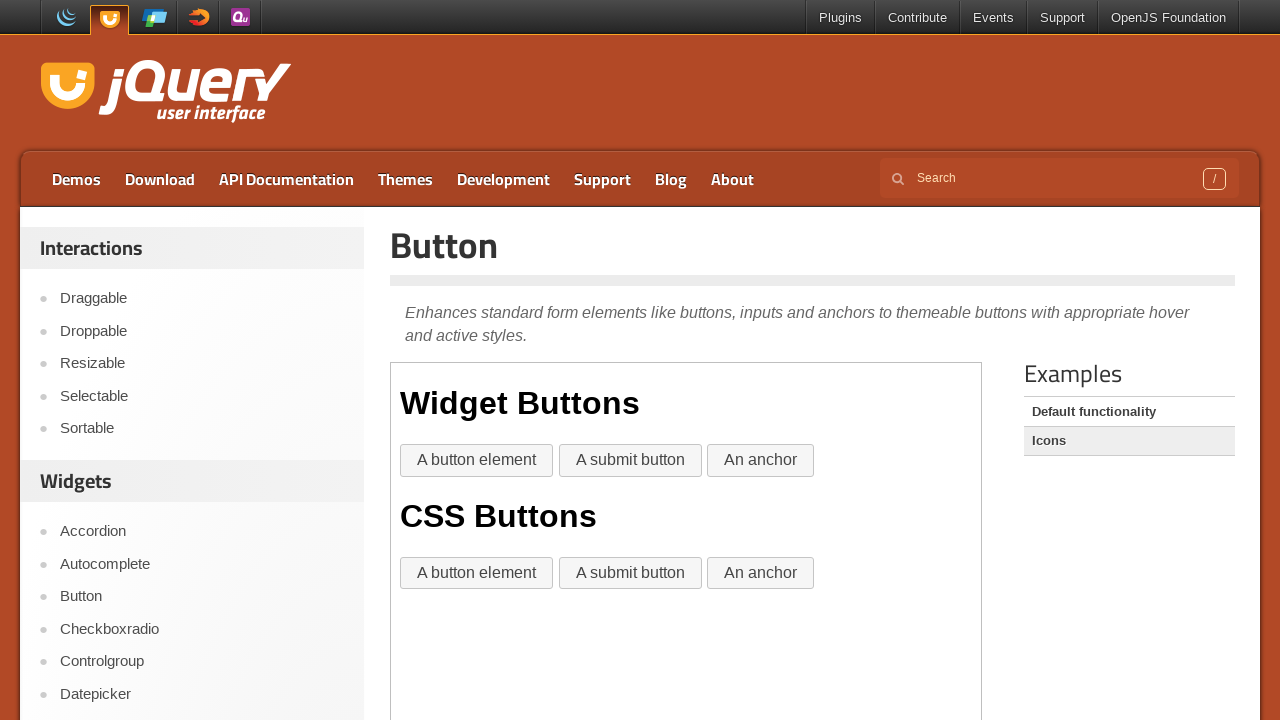

Clicked on the Icons category link at (1129, 441) on text=Icons
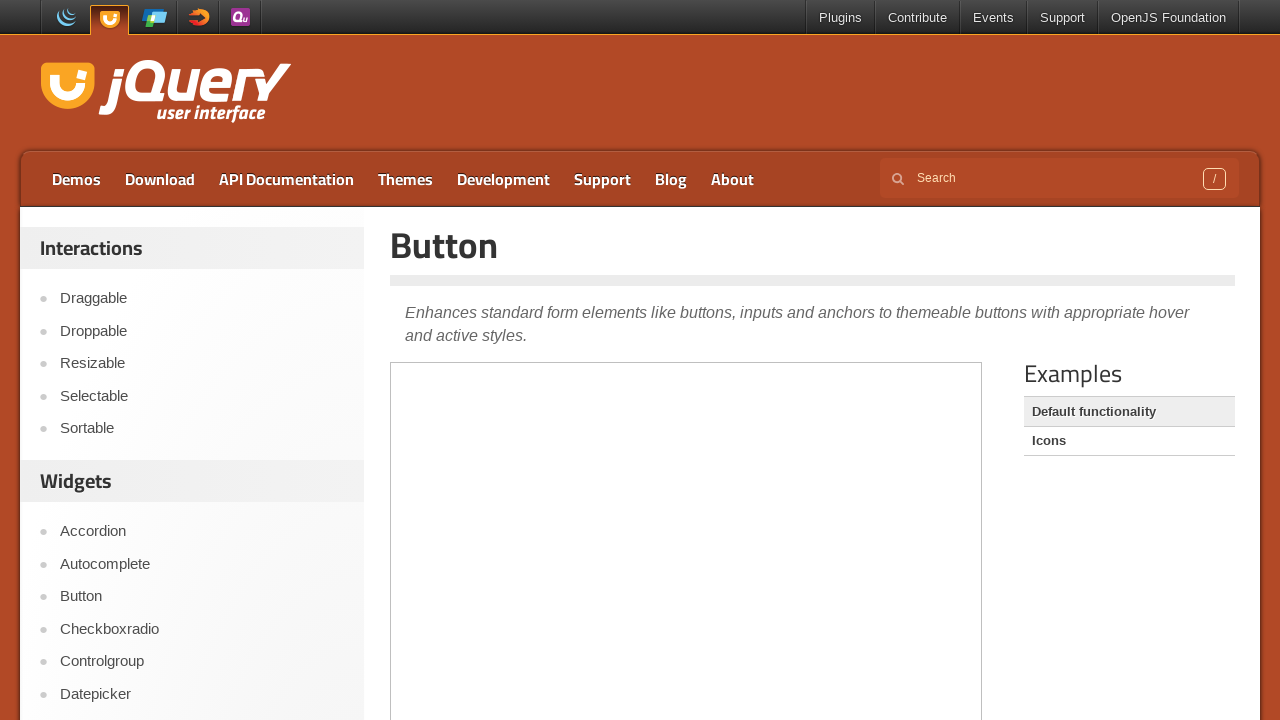

Demo frame loaded
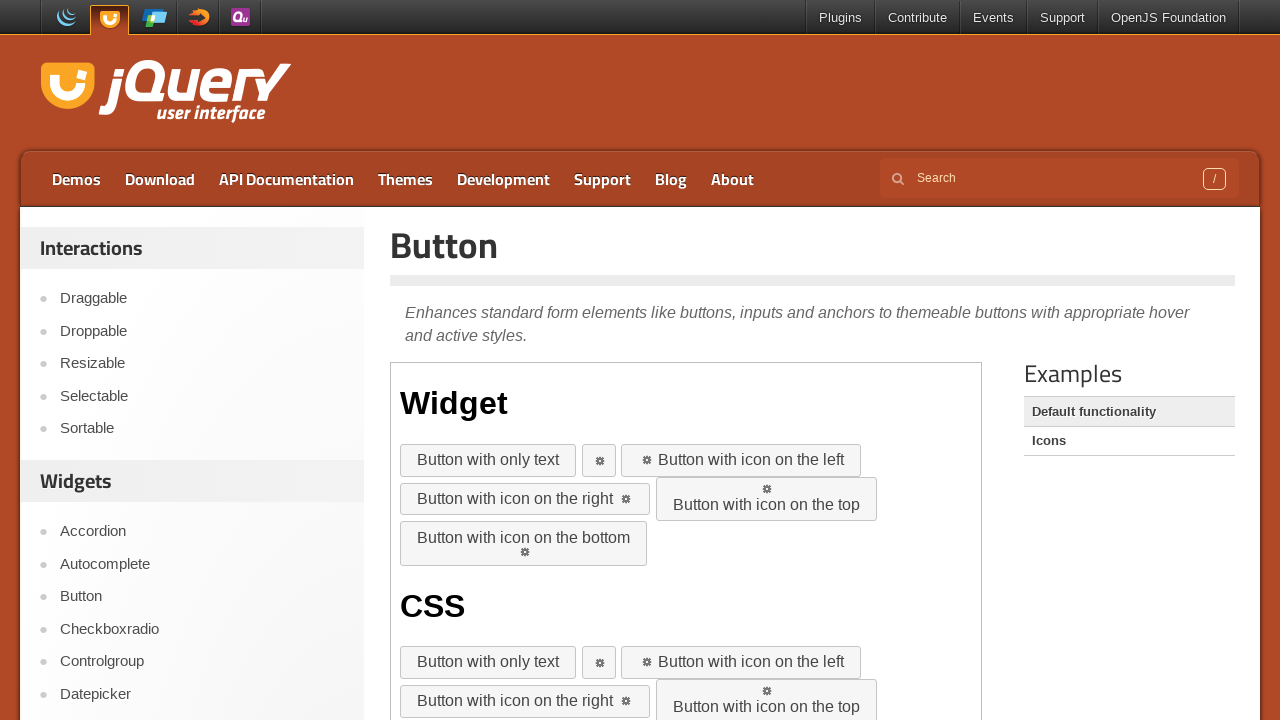

Located demo iframe
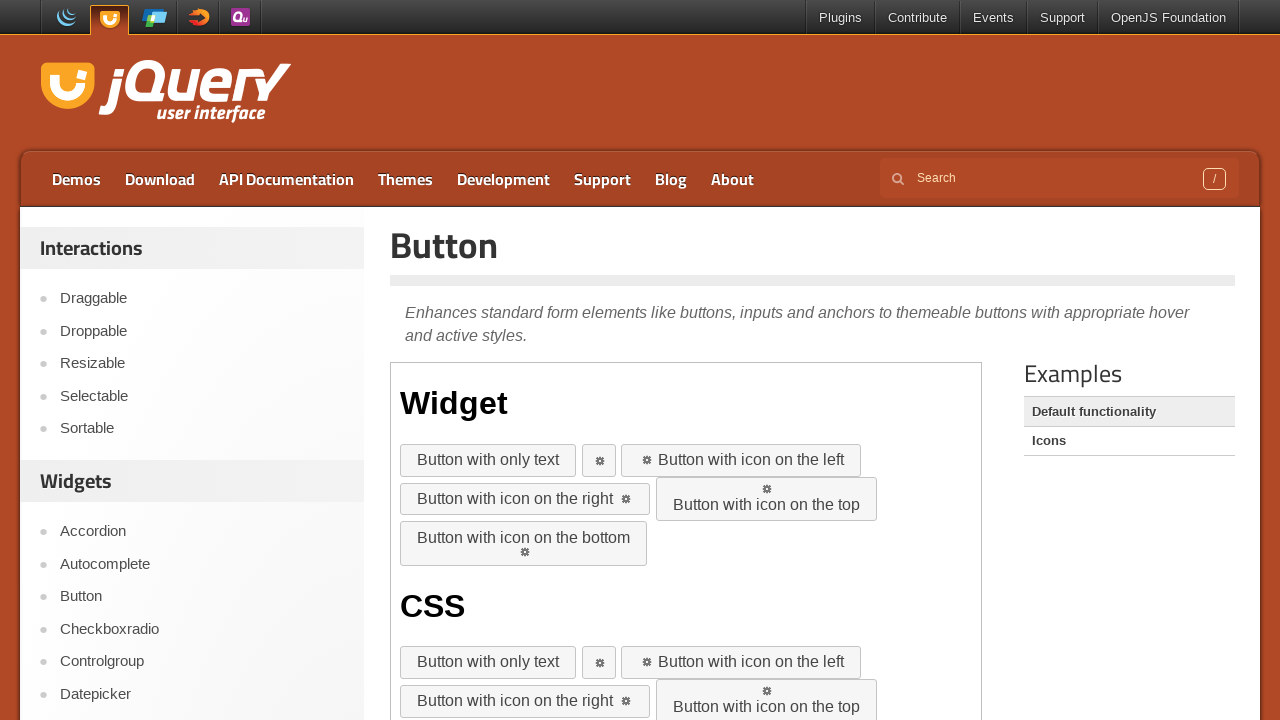

Clicked text-only button within demo iframe at (488, 461) on .demo-frame >> internal:control=enter-frame >> xpath=/html/body/div[1]/button[1]
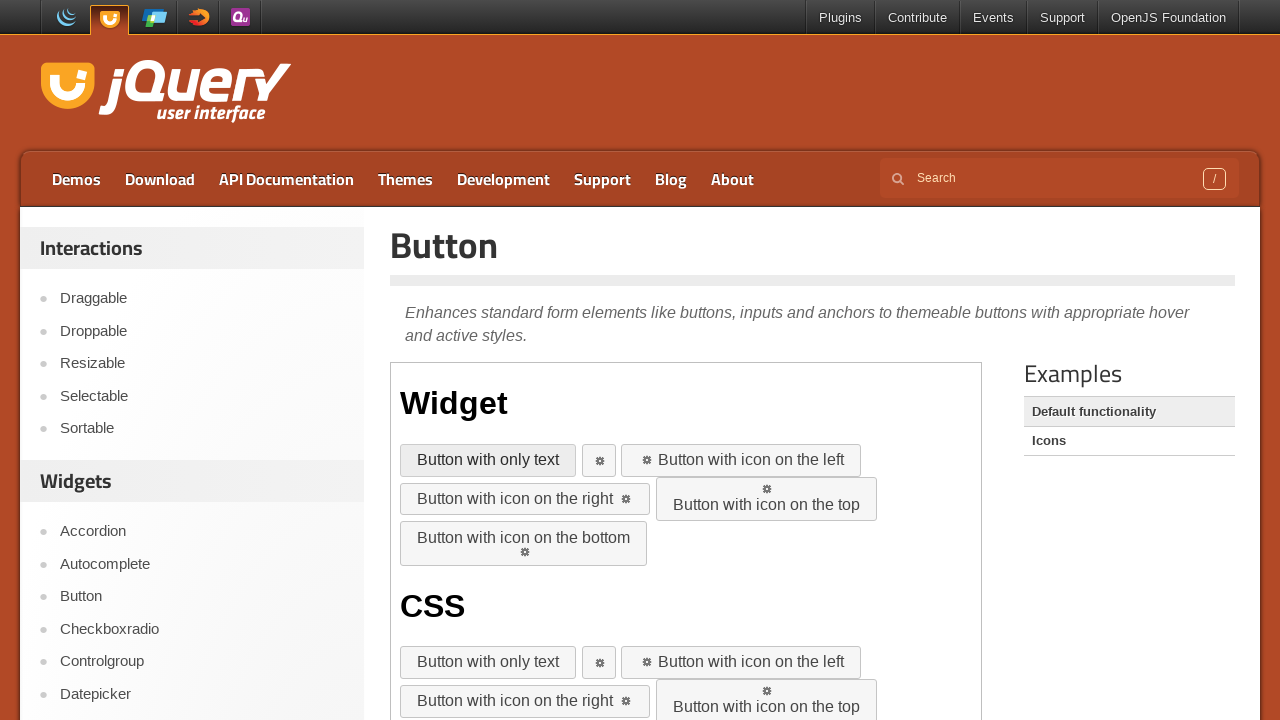

Clicked icon-only button within demo iframe at (599, 461) on .demo-frame >> internal:control=enter-frame >> xpath=/html/body/div[1]/button[2]
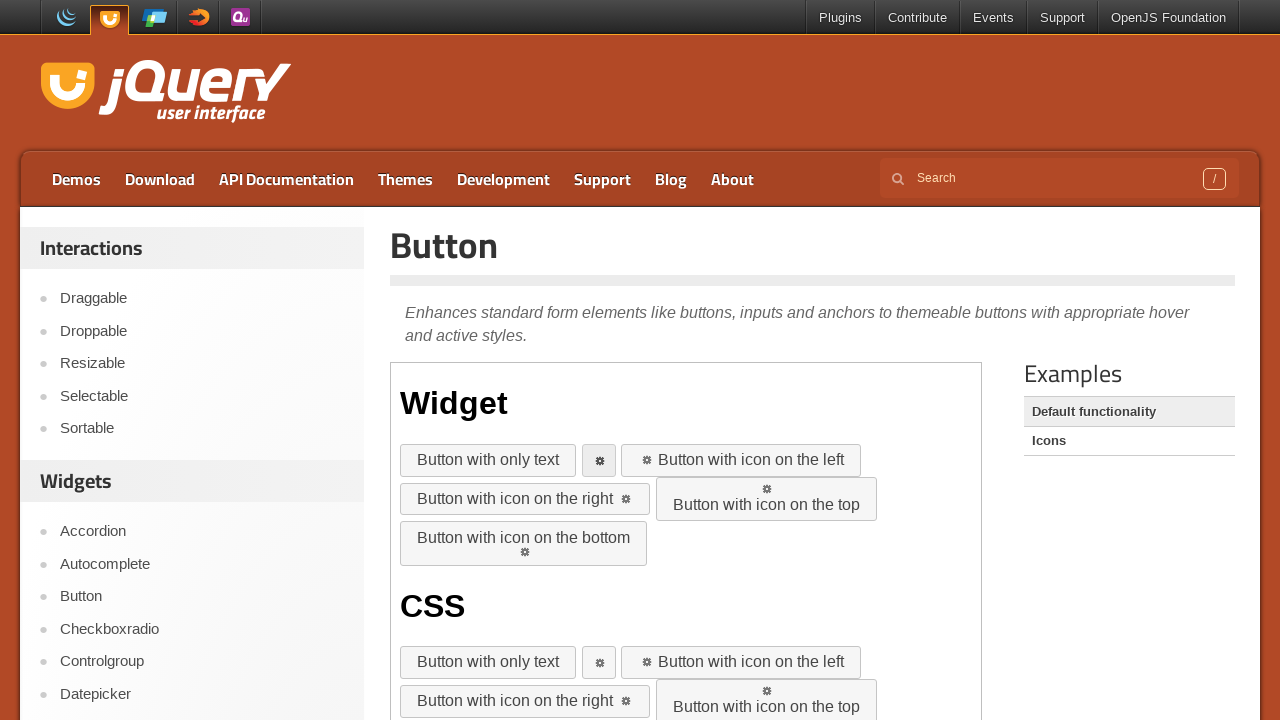

Clicked button with icon on bottom within demo iframe at (524, 360) on .demo-frame >> internal:control=enter-frame >> xpath=/html/body/div[2]/button[6]
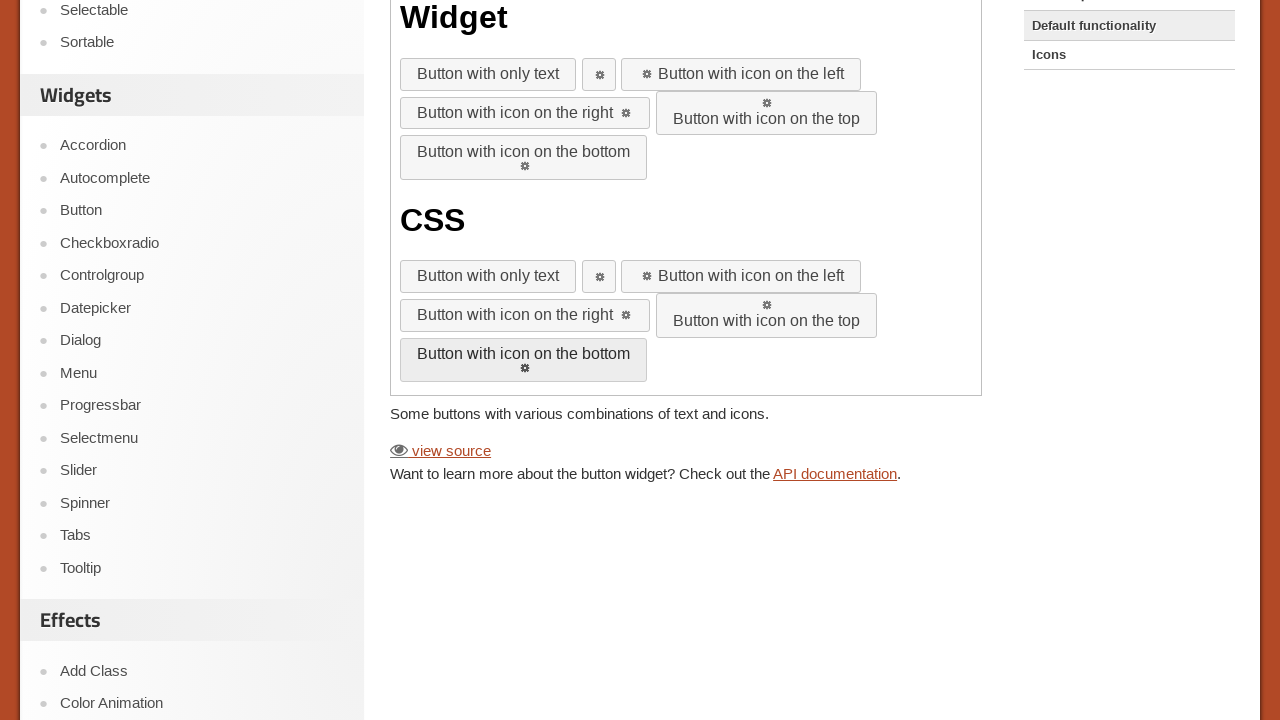

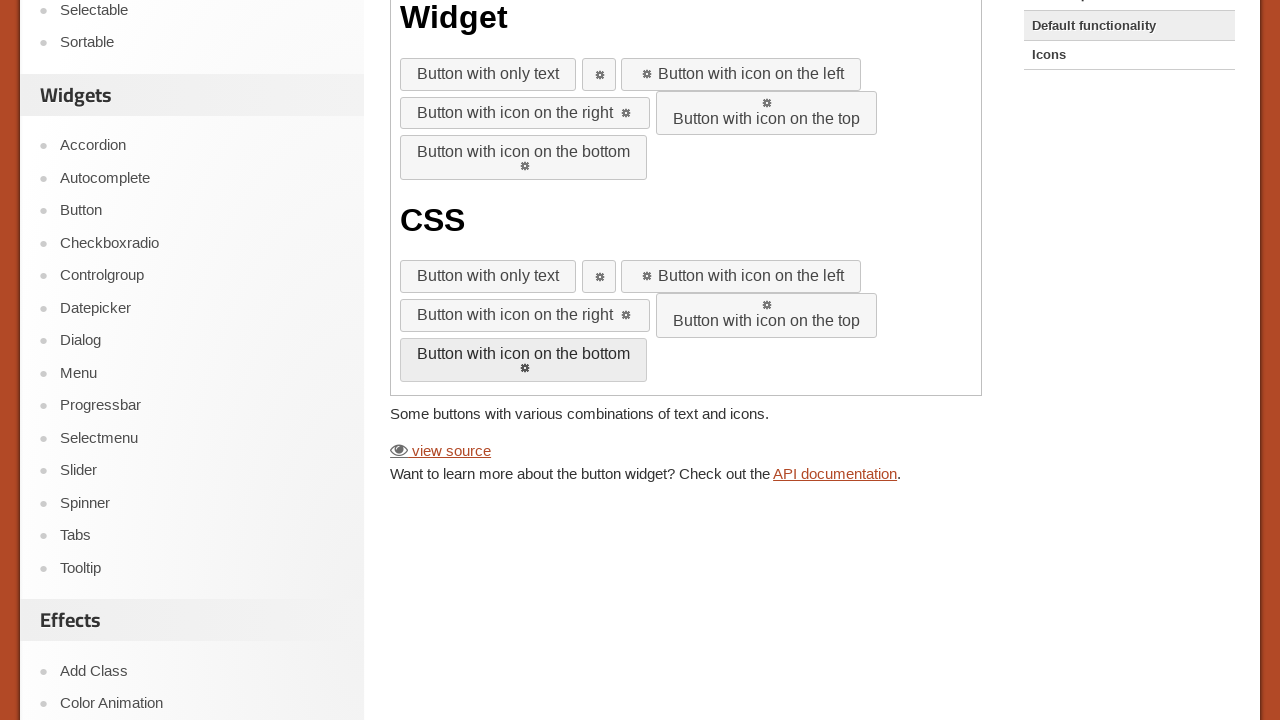